Unit test that searches for "pycon" on Python.org and verifies results are found

Starting URL: http://www.python.org

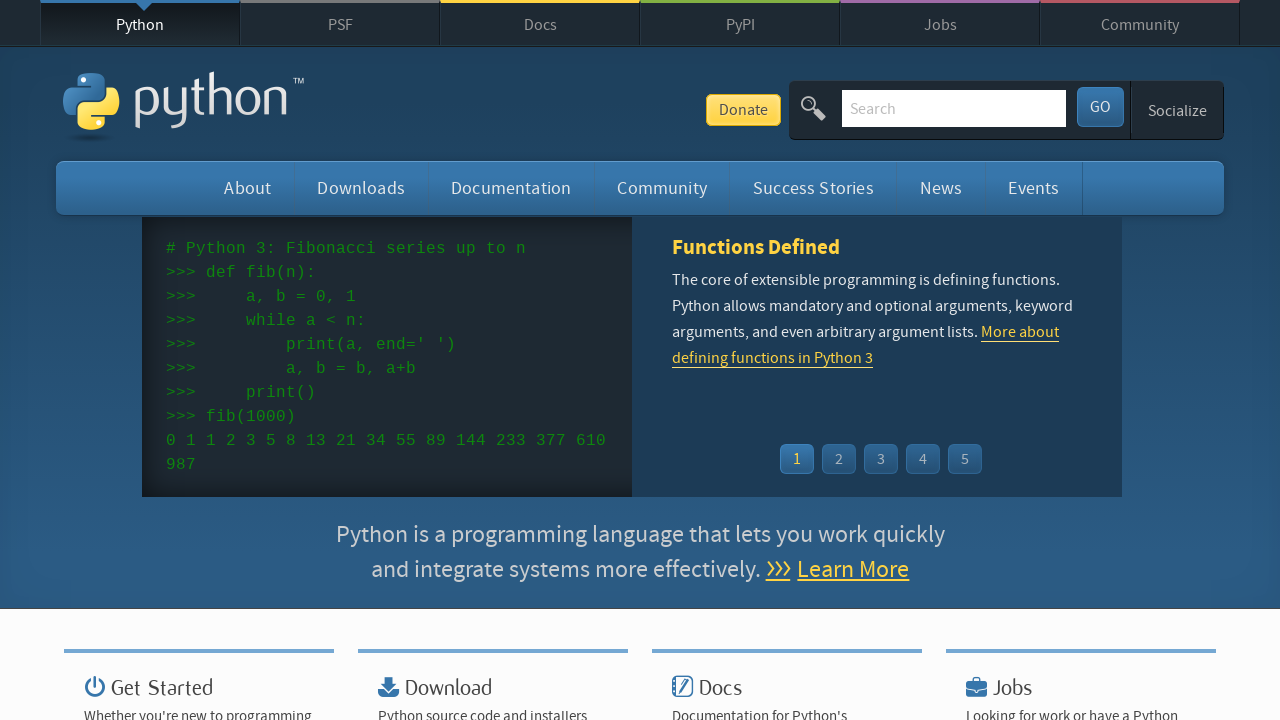

Filled search field with 'pycon' on input[name='q']
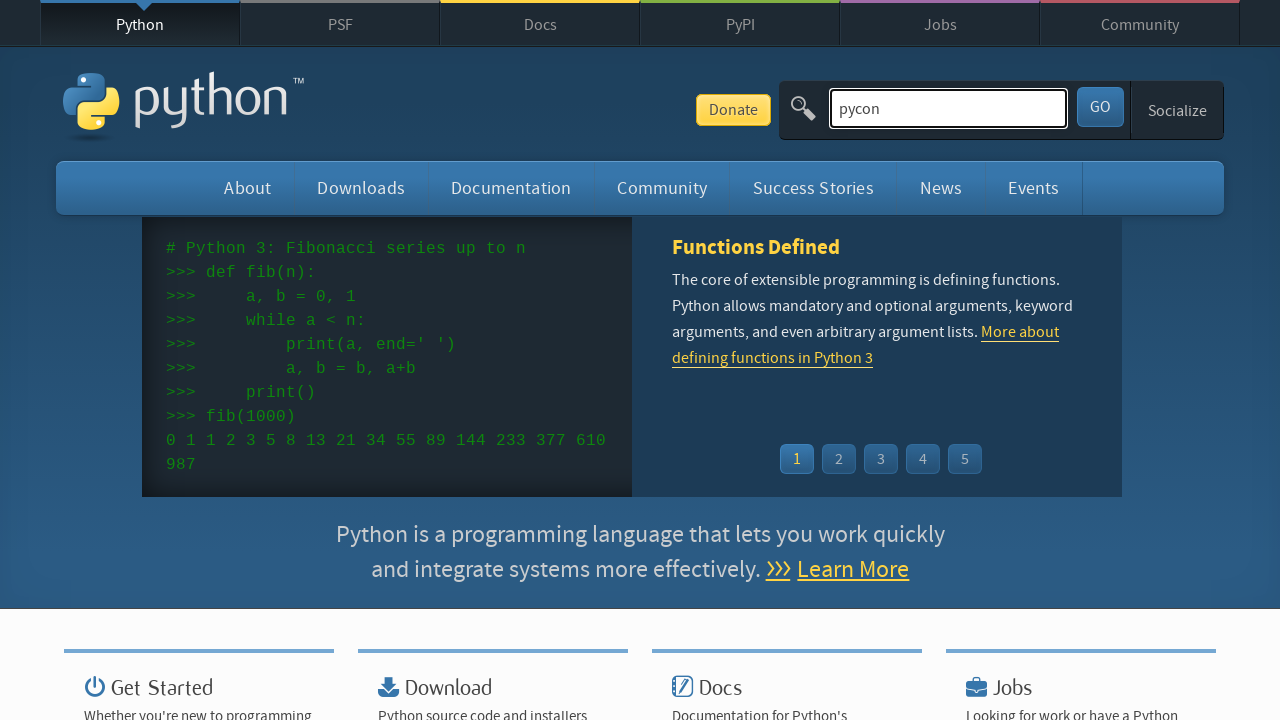

Pressed Enter to submit search query on input[name='q']
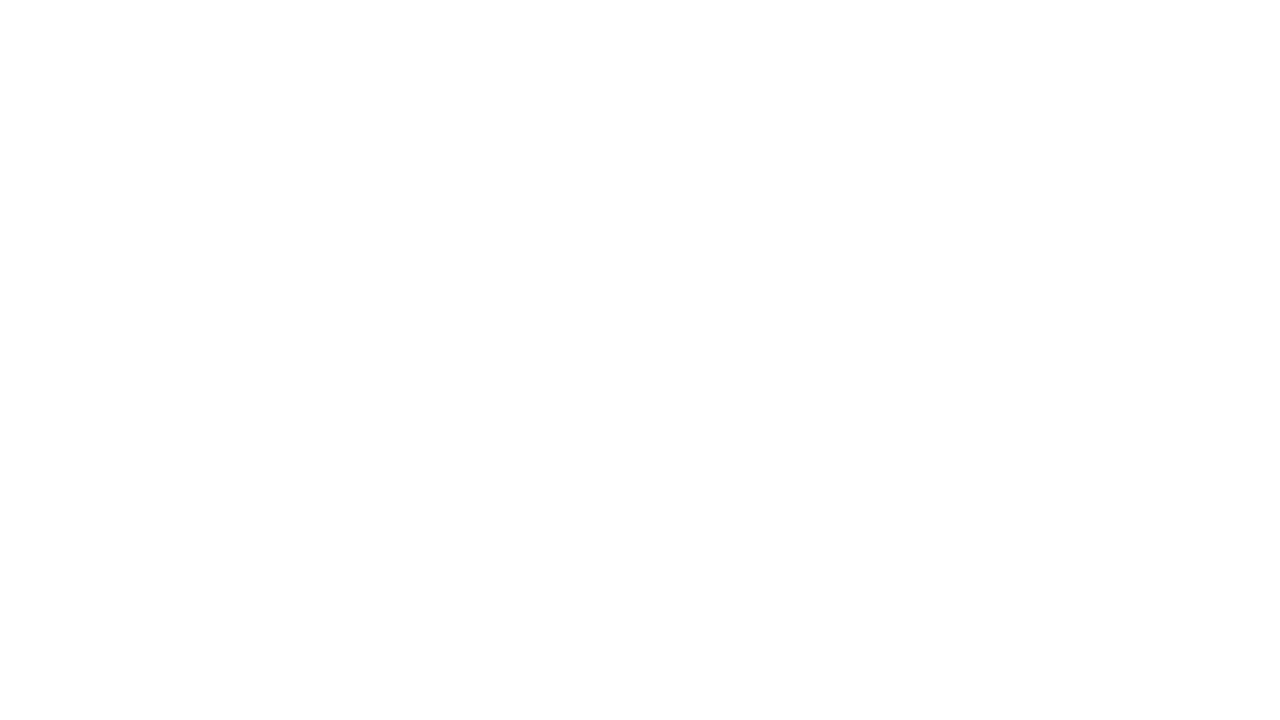

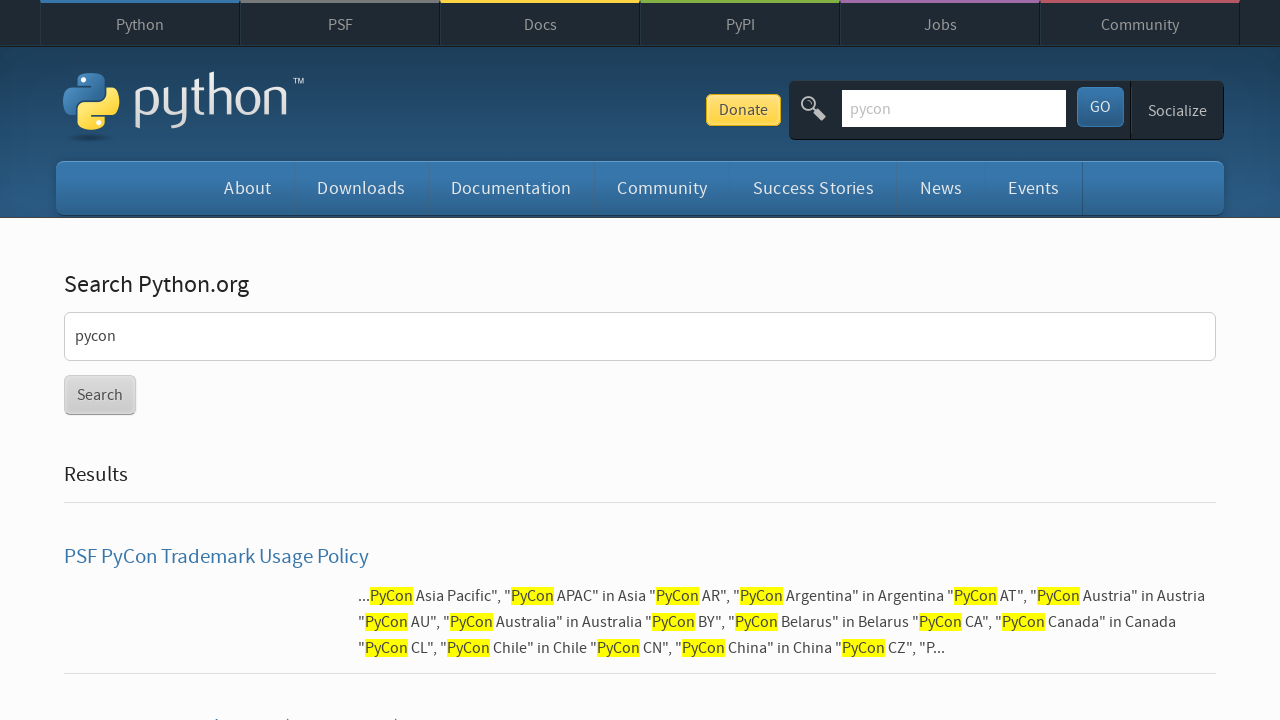